Tests E-Prime checker with a single newline character

Starting URL: https://www.exploratorytestingacademy.com/app/

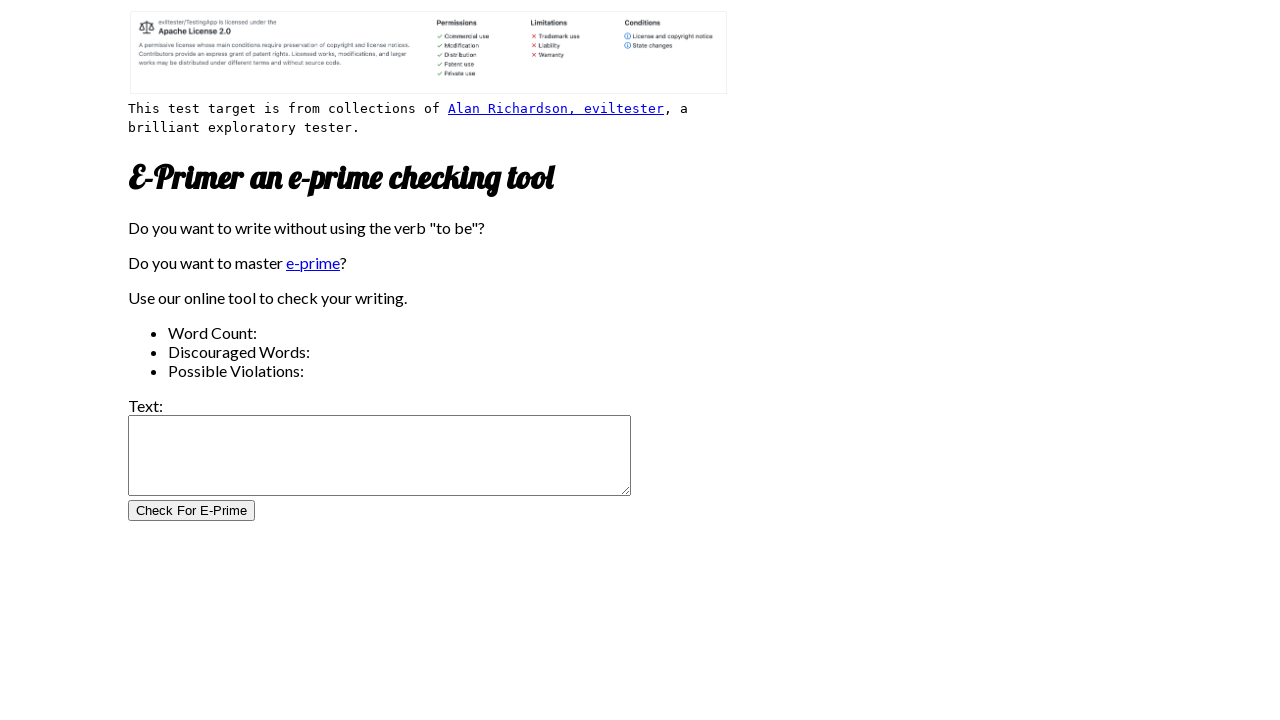

Filled input text field with a single newline character on #inputtext
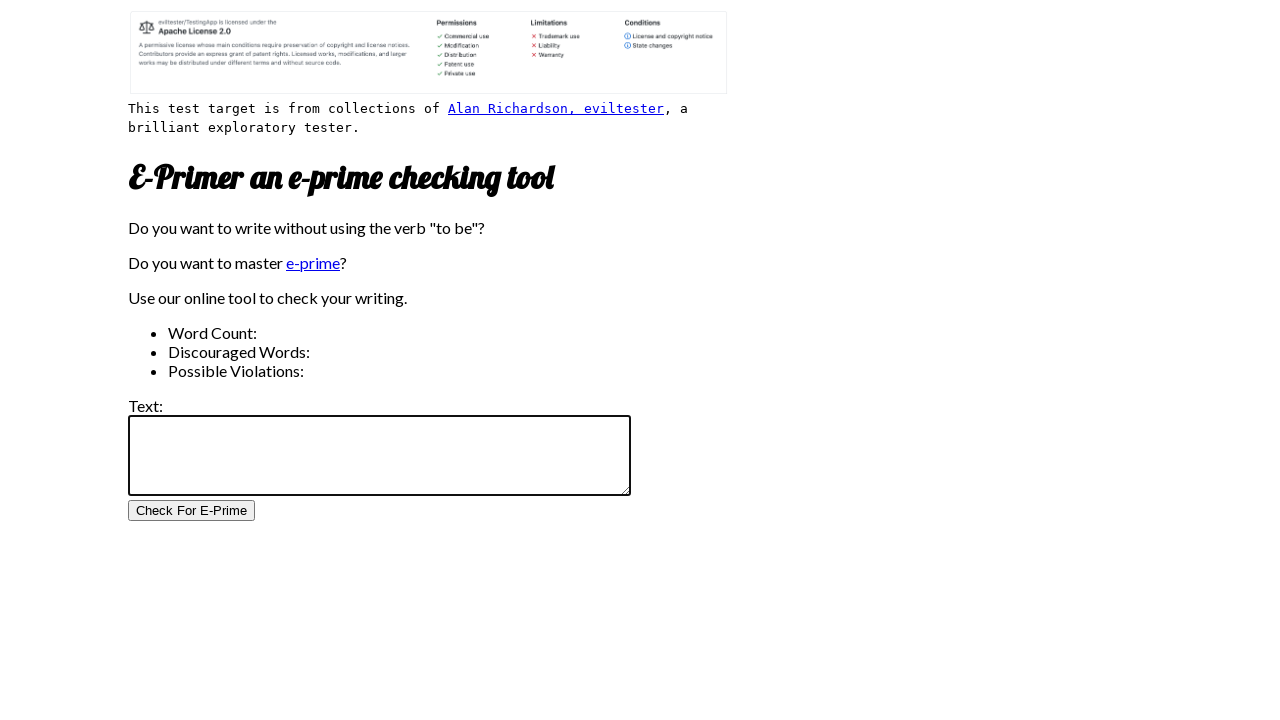

Clicked the Check for E-Prime button at (192, 511) on #CheckForEPrimeButton
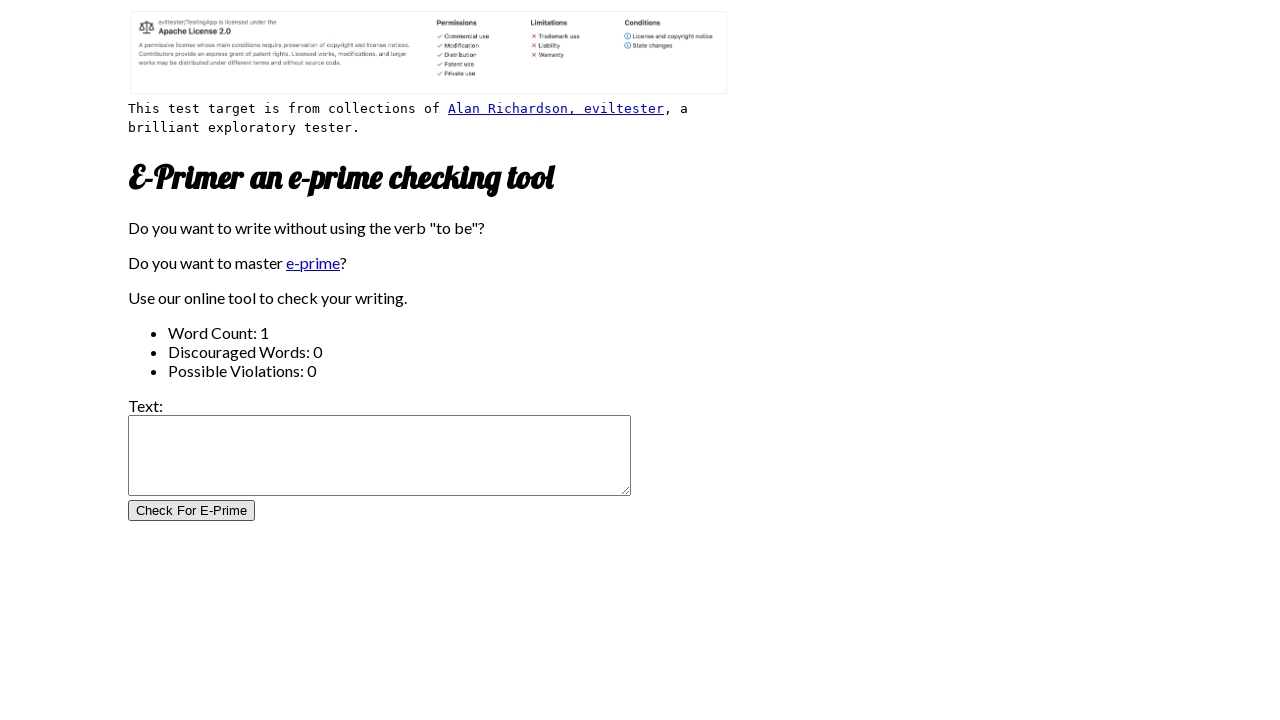

E-Prime check results loaded and word count displayed
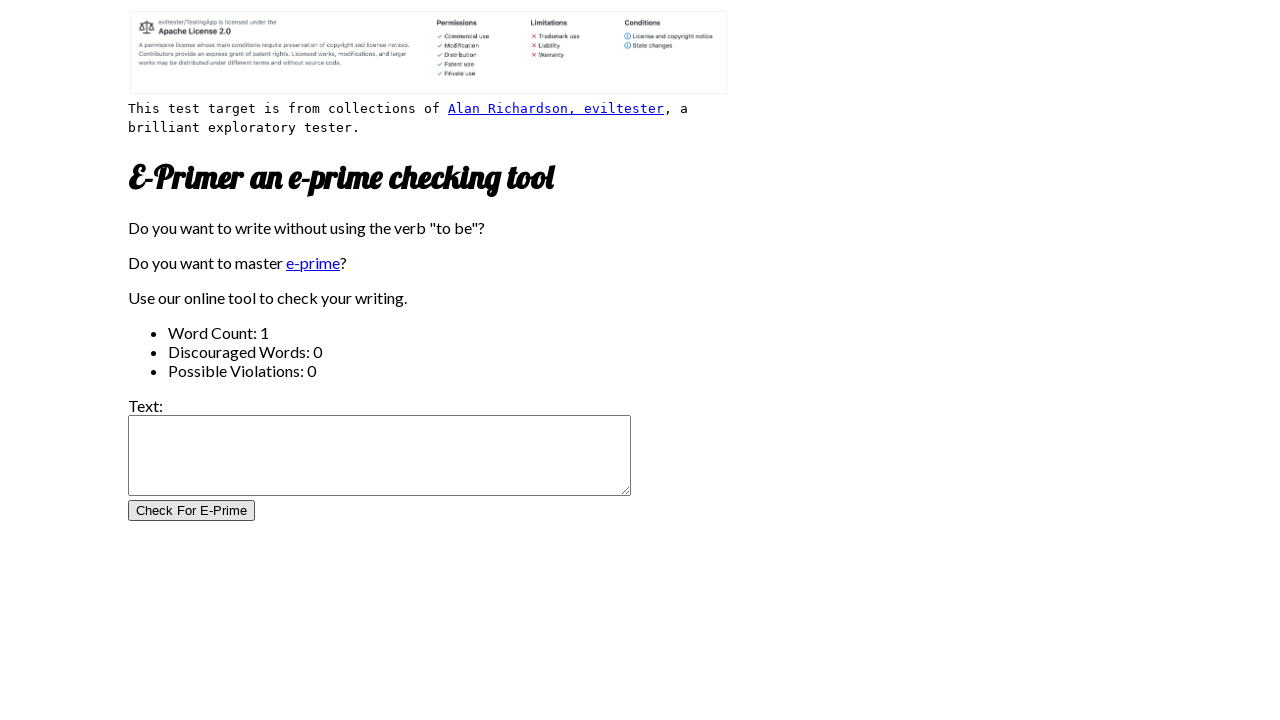

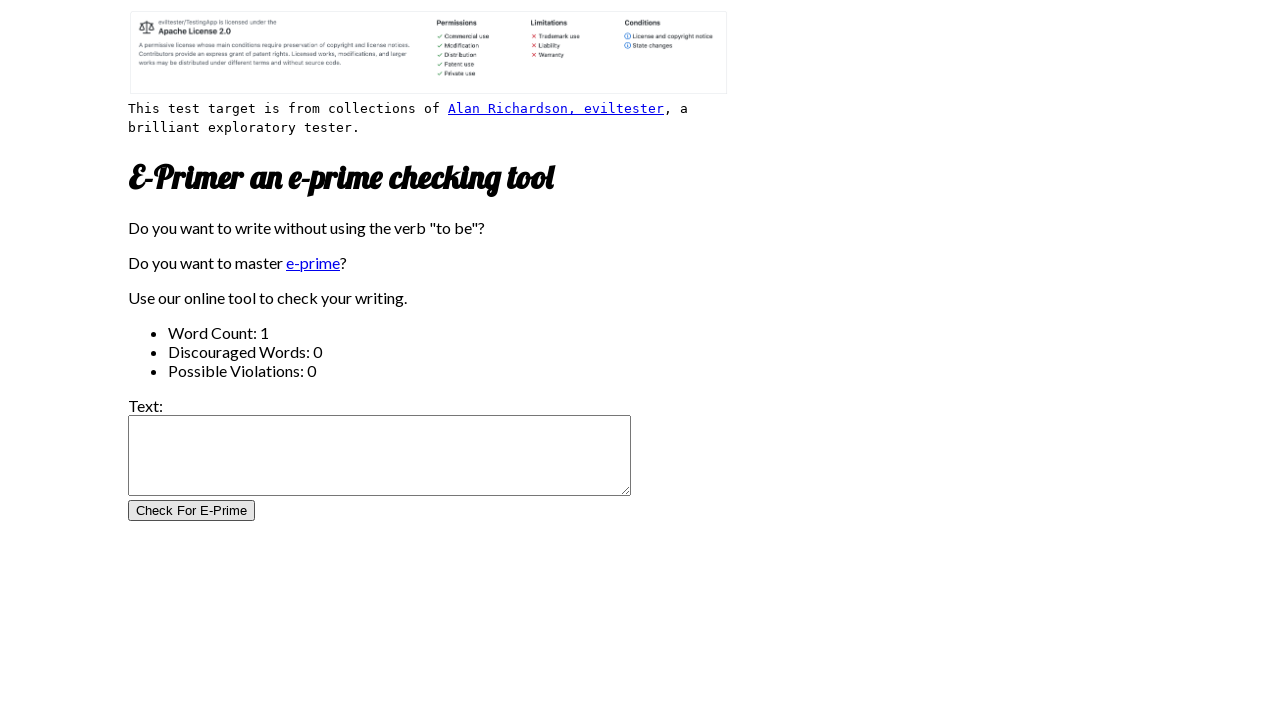